Tests dynamic data loading functionality by navigating through a dropdown menu to Dynamic Data page and clicking save button to trigger loading behavior

Starting URL: http://demo.automationtesting.in/Register.html

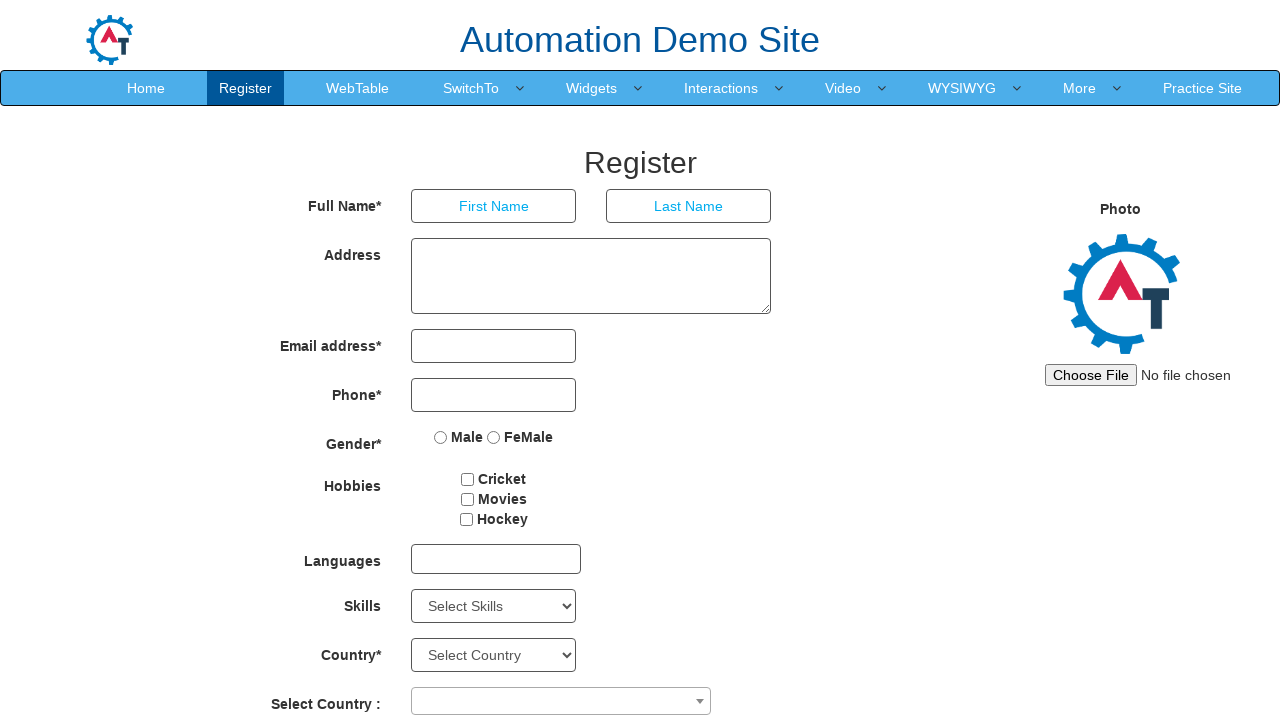

Hovered over 'More' menu to reveal dropdown options at (1080, 88) on xpath=//a[contains(text(),'More')]
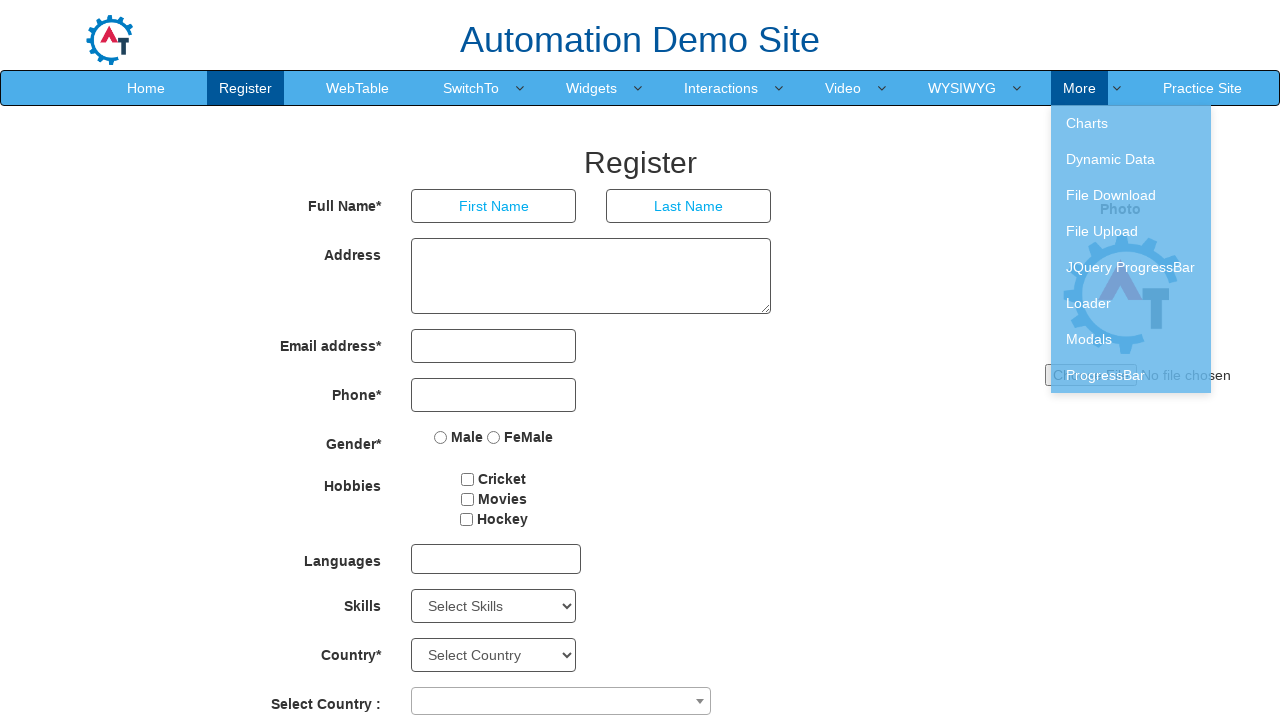

Clicked on 'Dynamic Data' link from dropdown menu at (1131, 159) on xpath=//a[contains(text(),'Dynamic Data')]
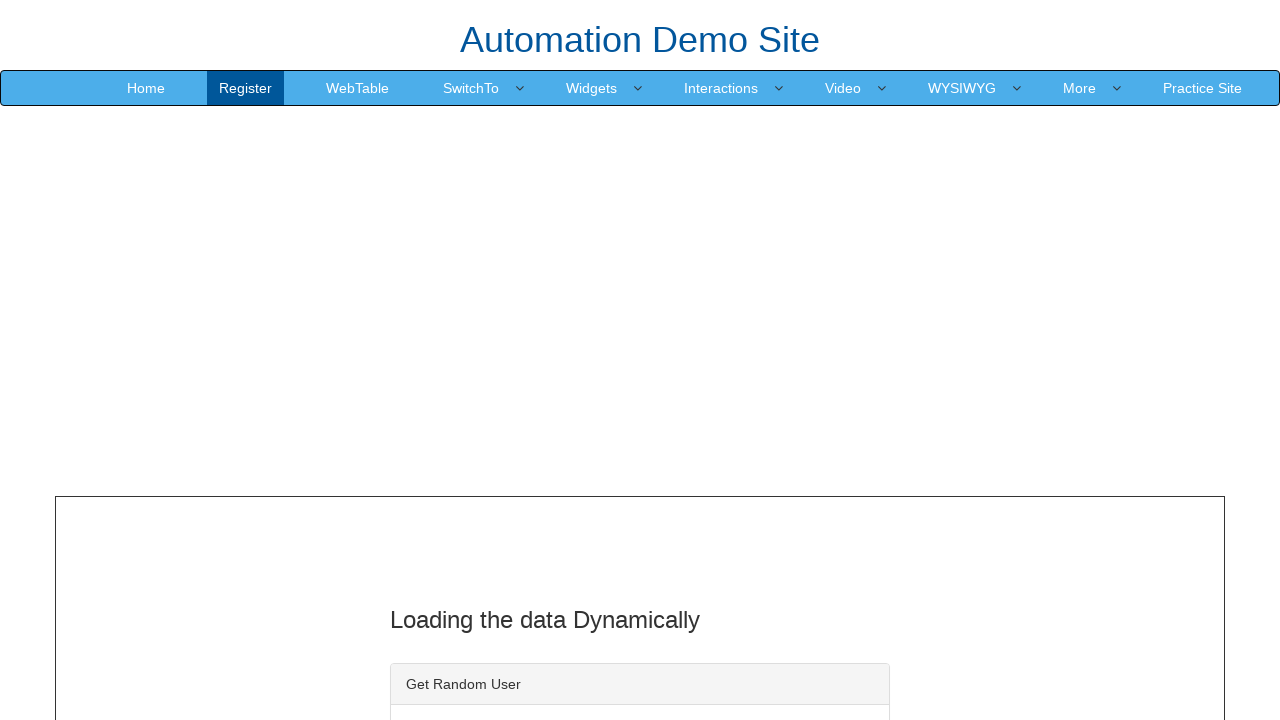

Clicked save button to trigger dynamic data loading at (477, 361) on #save
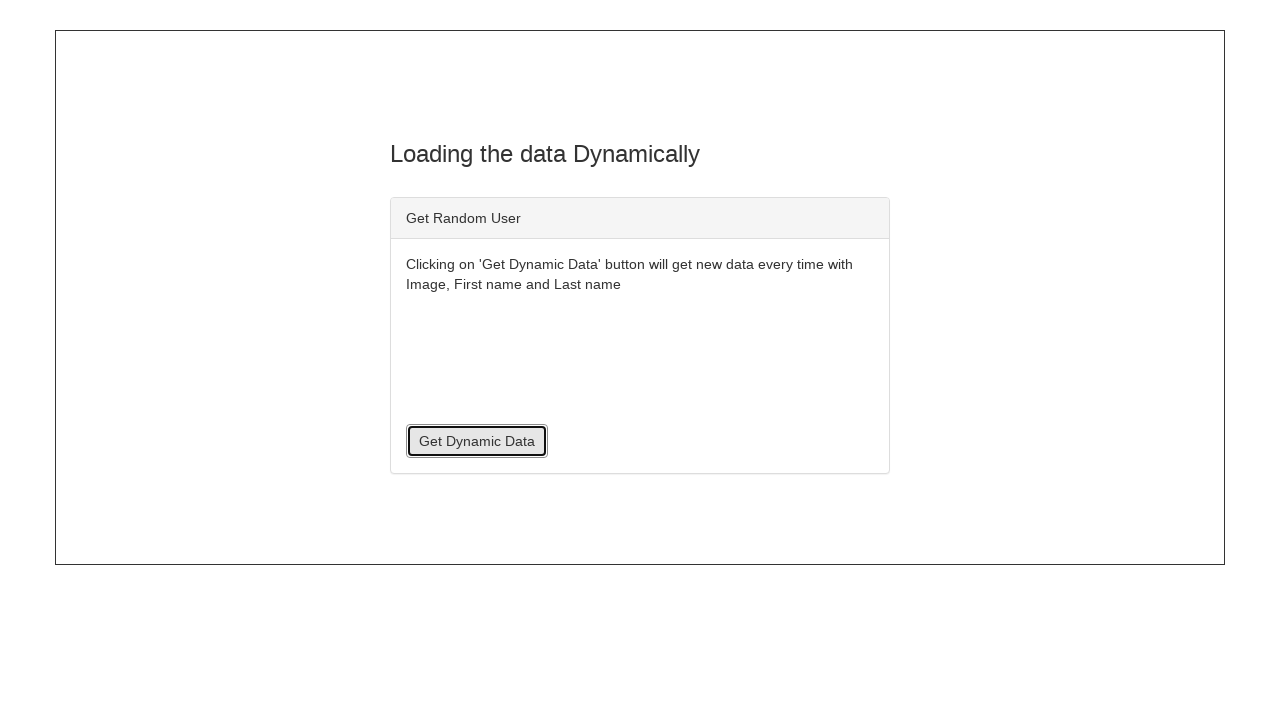

Waited for loading element to appear
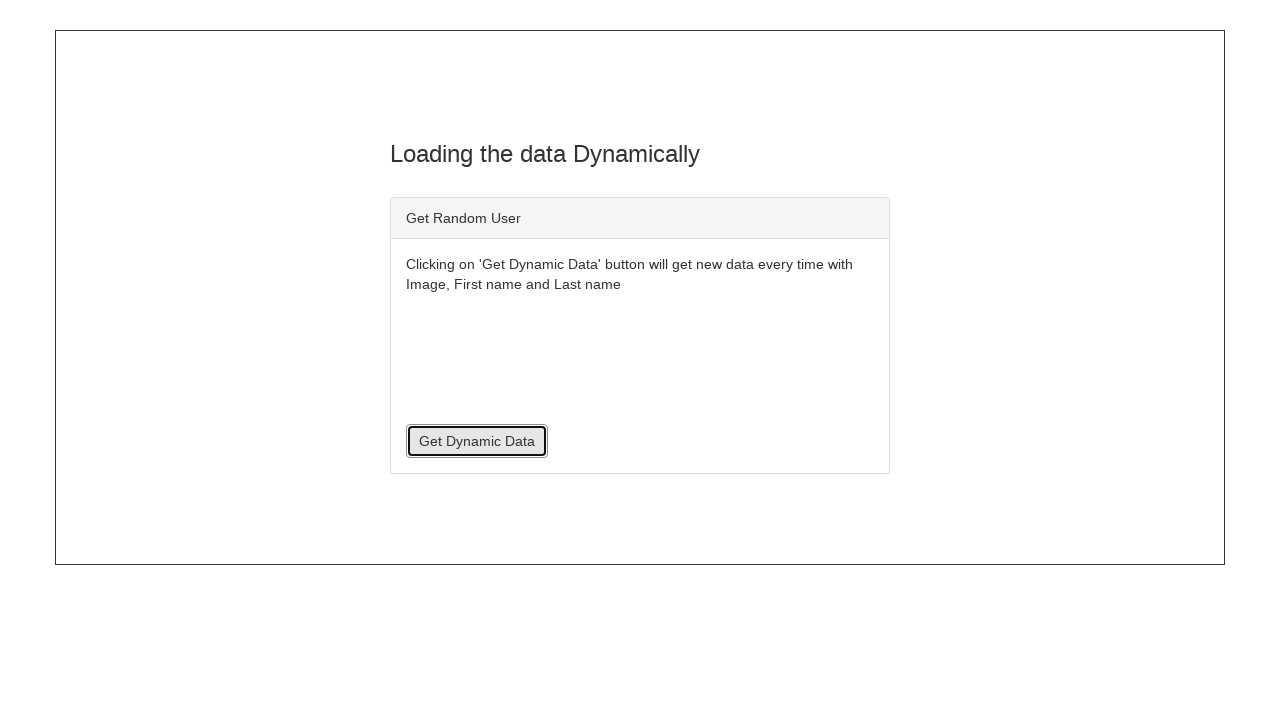

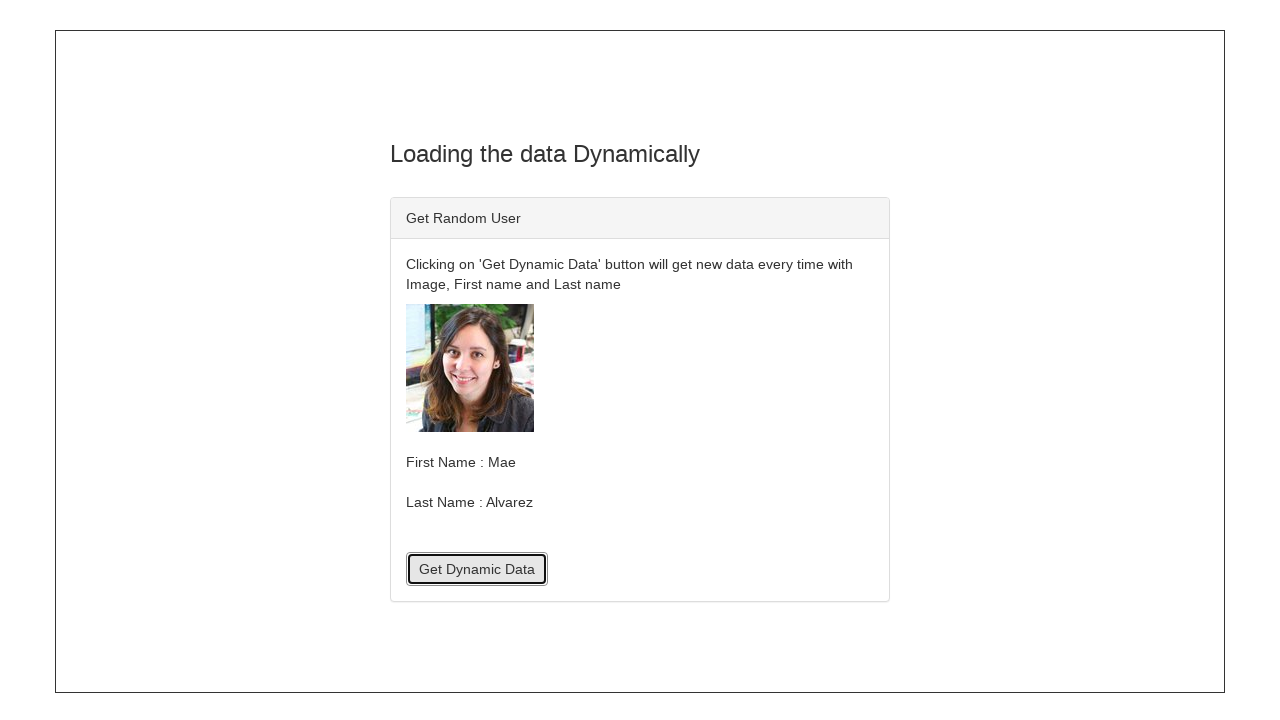